Navigates to DemoQA website, clicks on the Elements section, then navigates to Check Box page and selects the Home checkbox

Starting URL: https://demoqa.com/

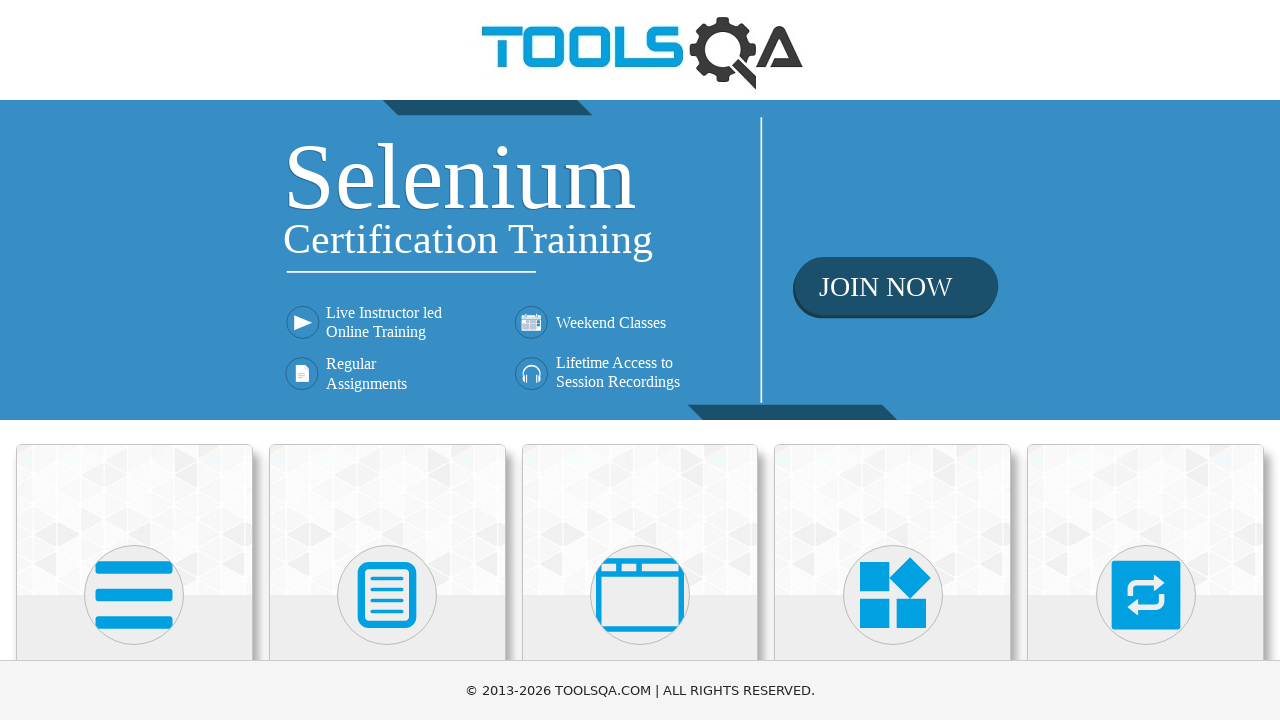

Navigated to DemoQA website
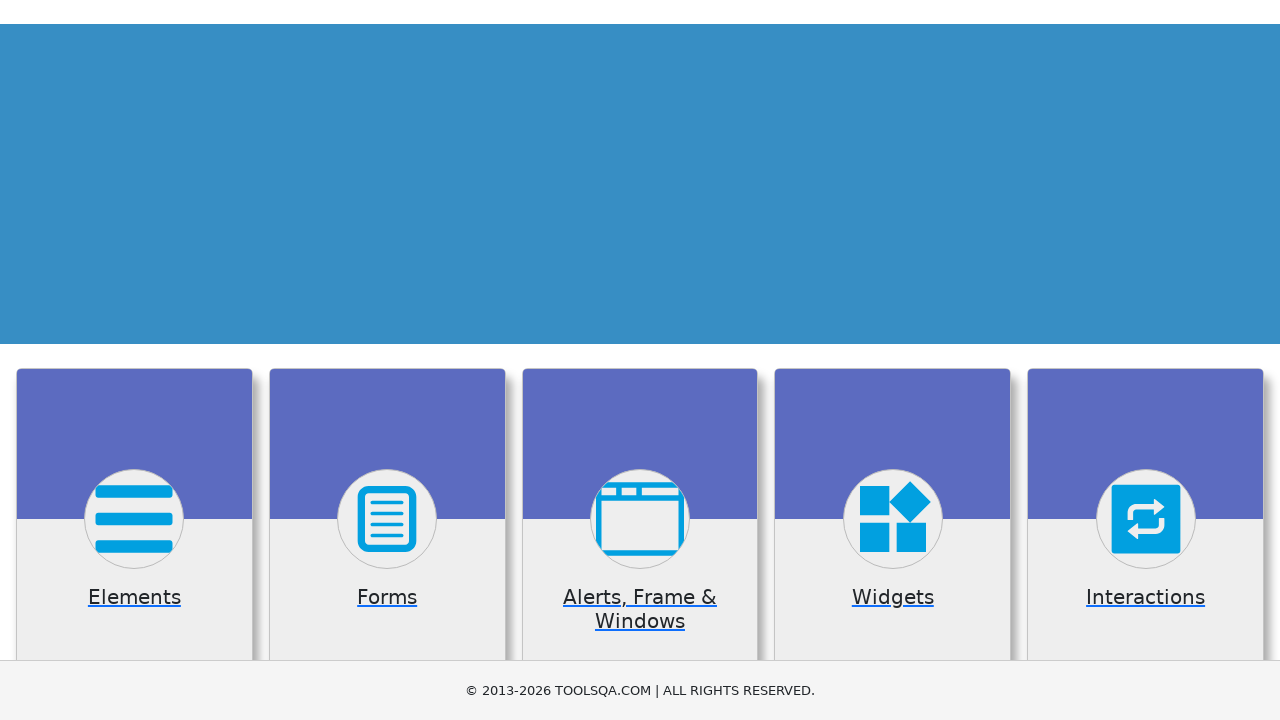

Scrolled to Elements card into view
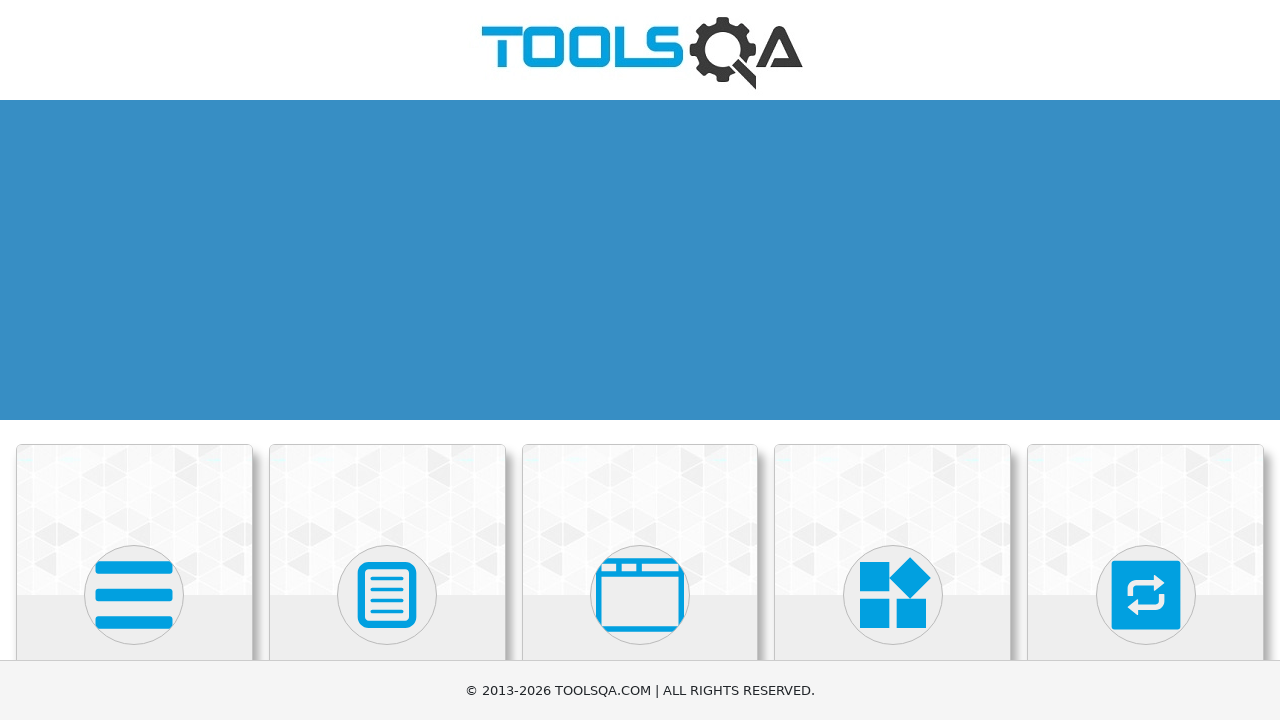

Clicked on Elements section at (134, 360) on xpath=//div[@class='card-body']/h5[text()='Elements']
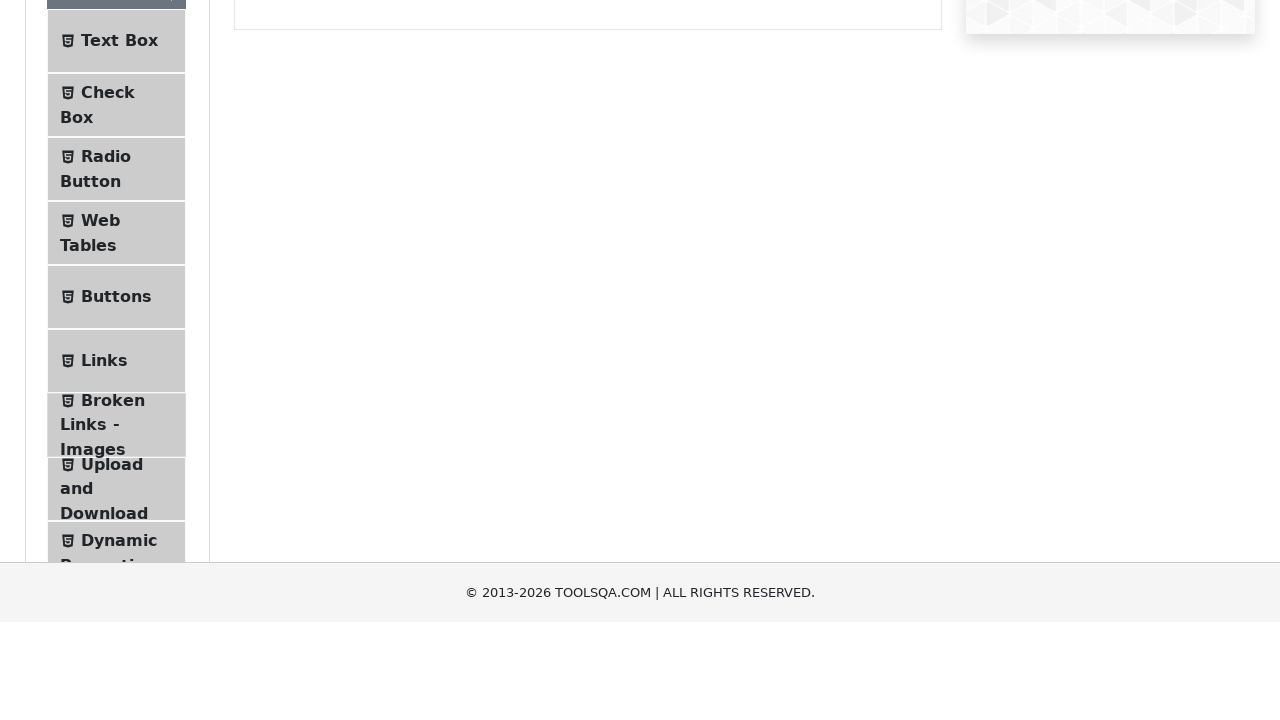

Clicked on Check Box menu item at (108, 312) on xpath=//span[text()='Check Box']
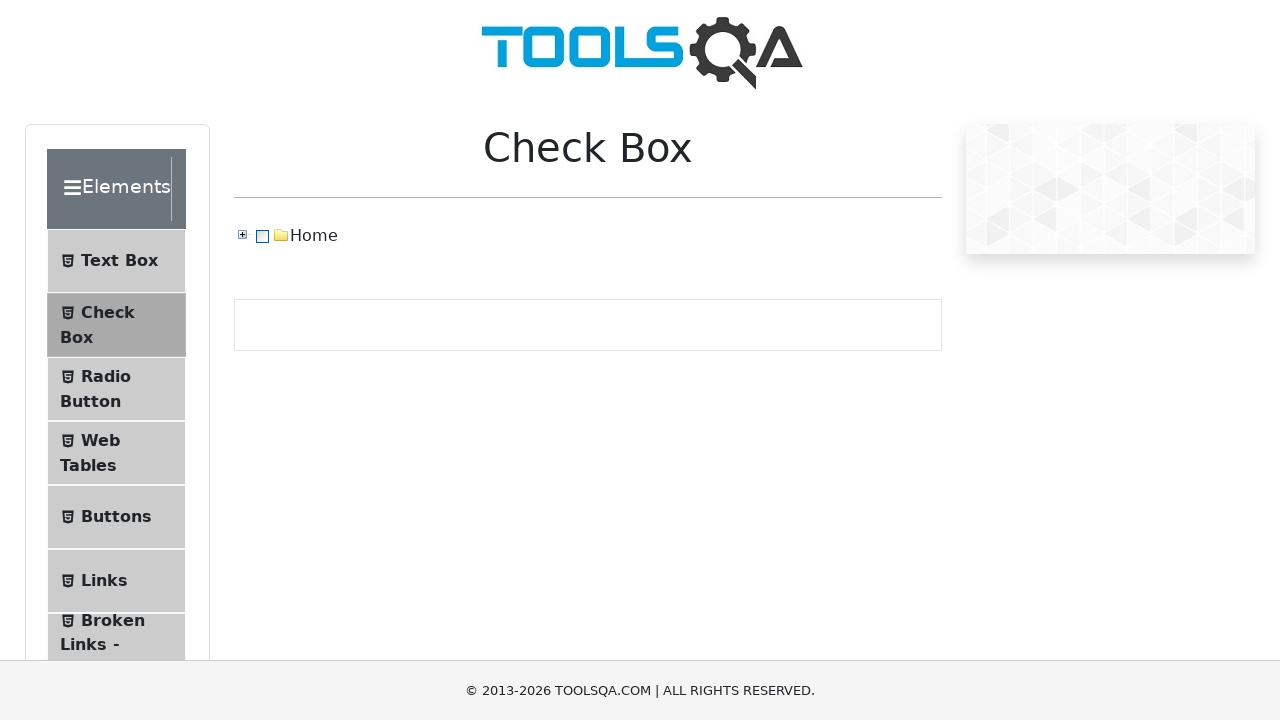

Selected the Home checkbox at (314, 236) on xpath=//span[text()='Home']
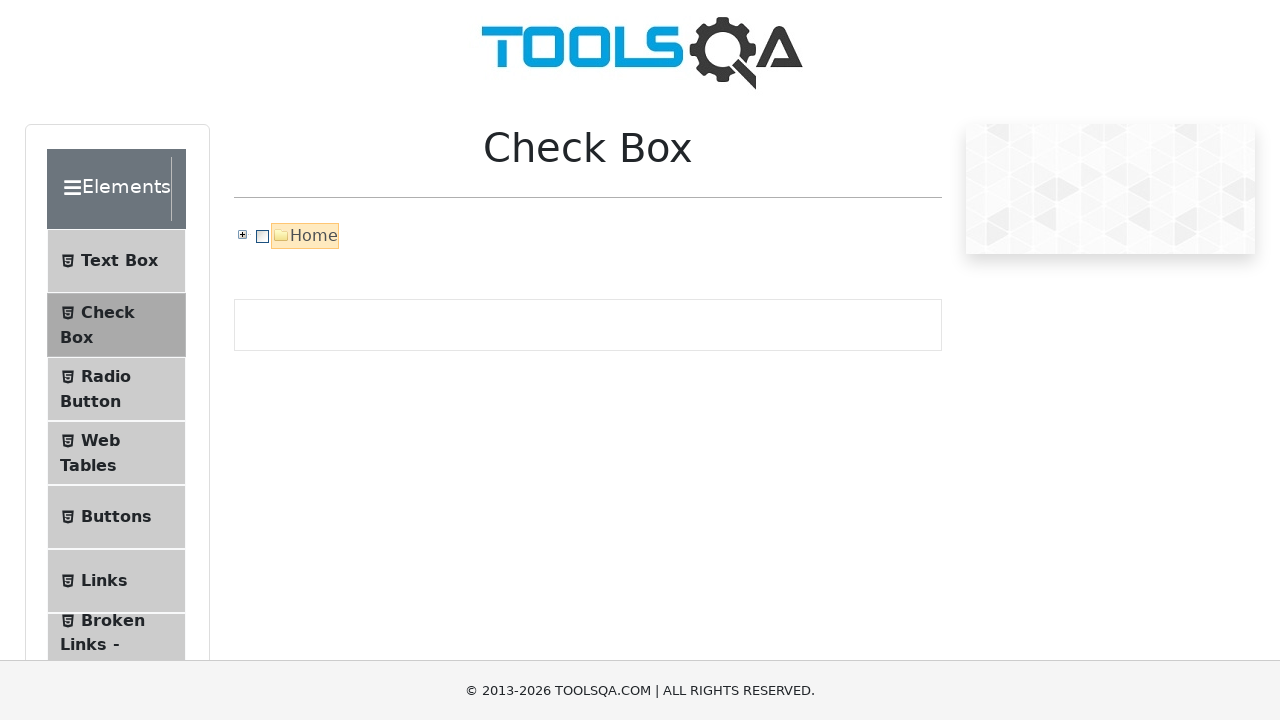

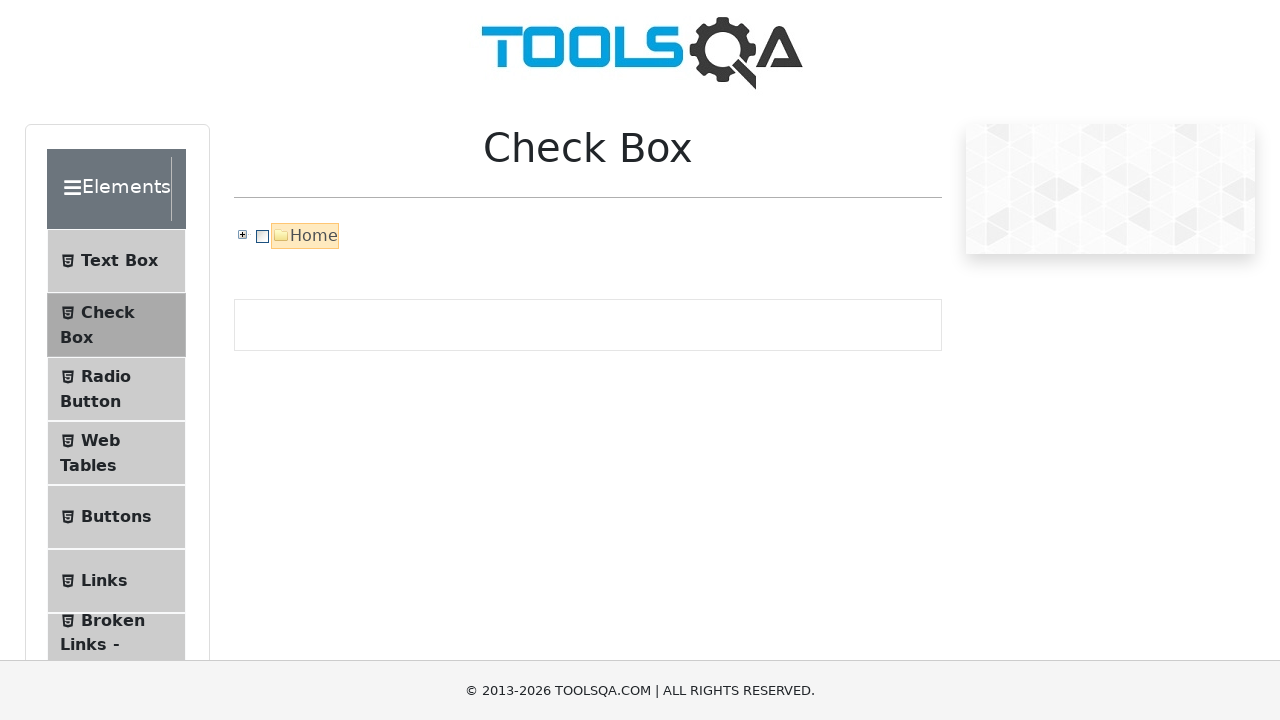